Tests navigation on the jQuery UI website by scrolling to and clicking on the "Tabs" link to navigate to the Tabs demo page.

Starting URL: https://jqueryui.com/

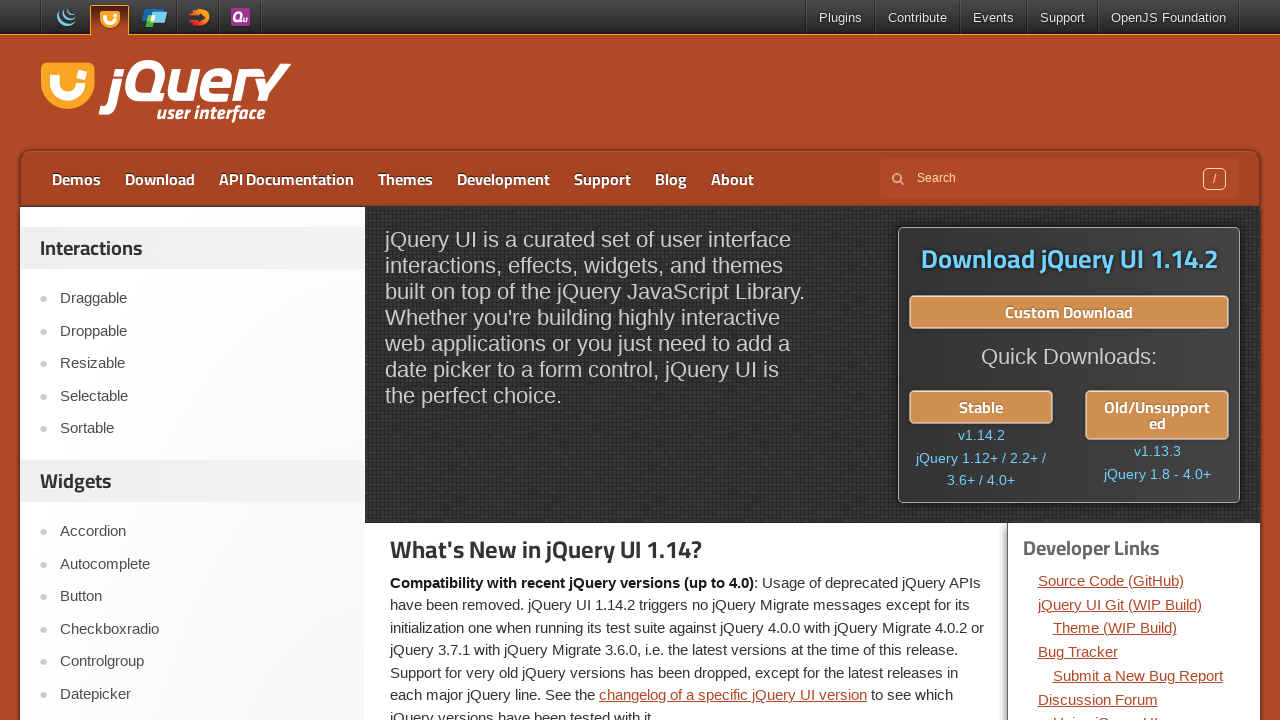

Located the Tabs link element
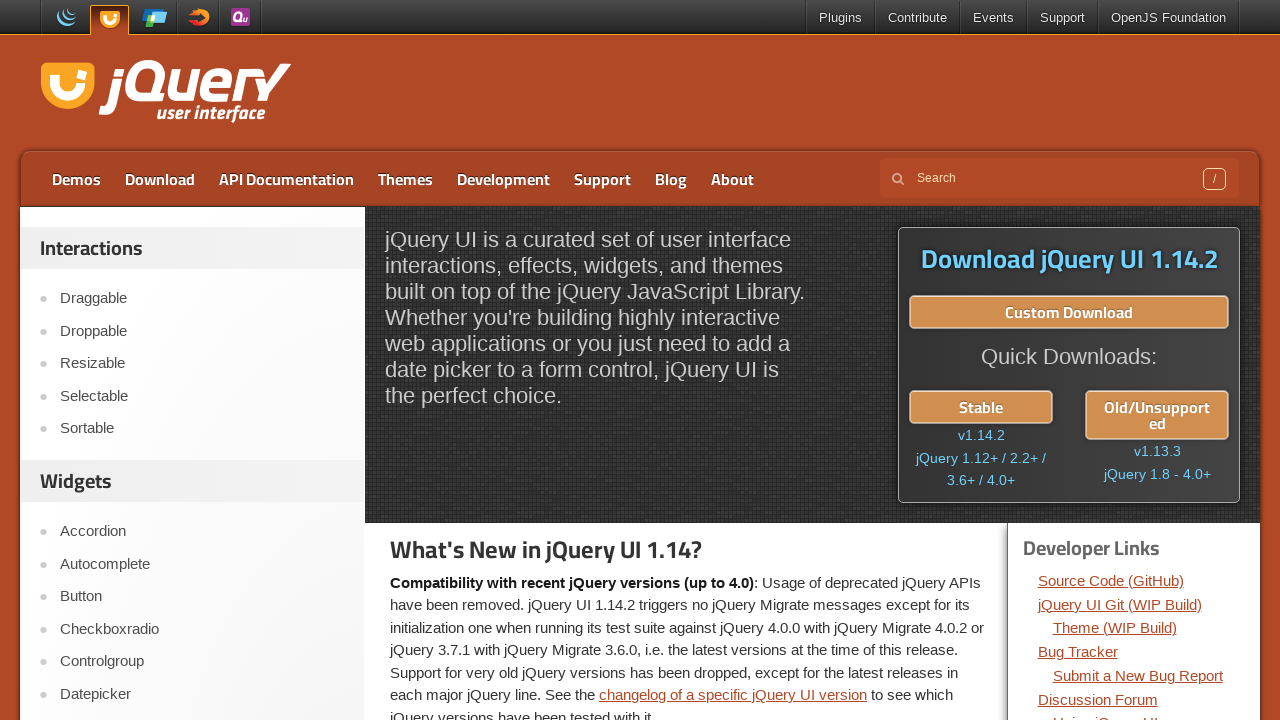

Scrolled Tabs link into view
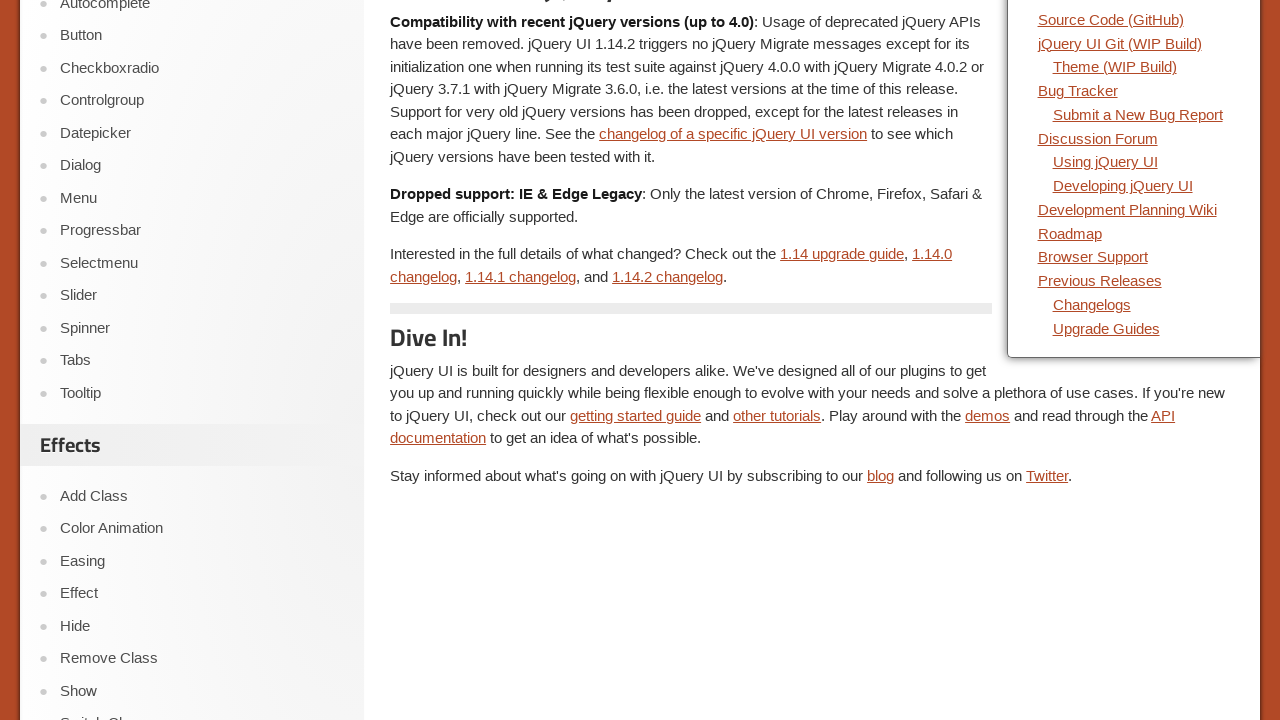

Clicked on the Tabs link at (202, 361) on text=Tabs >> nth=0
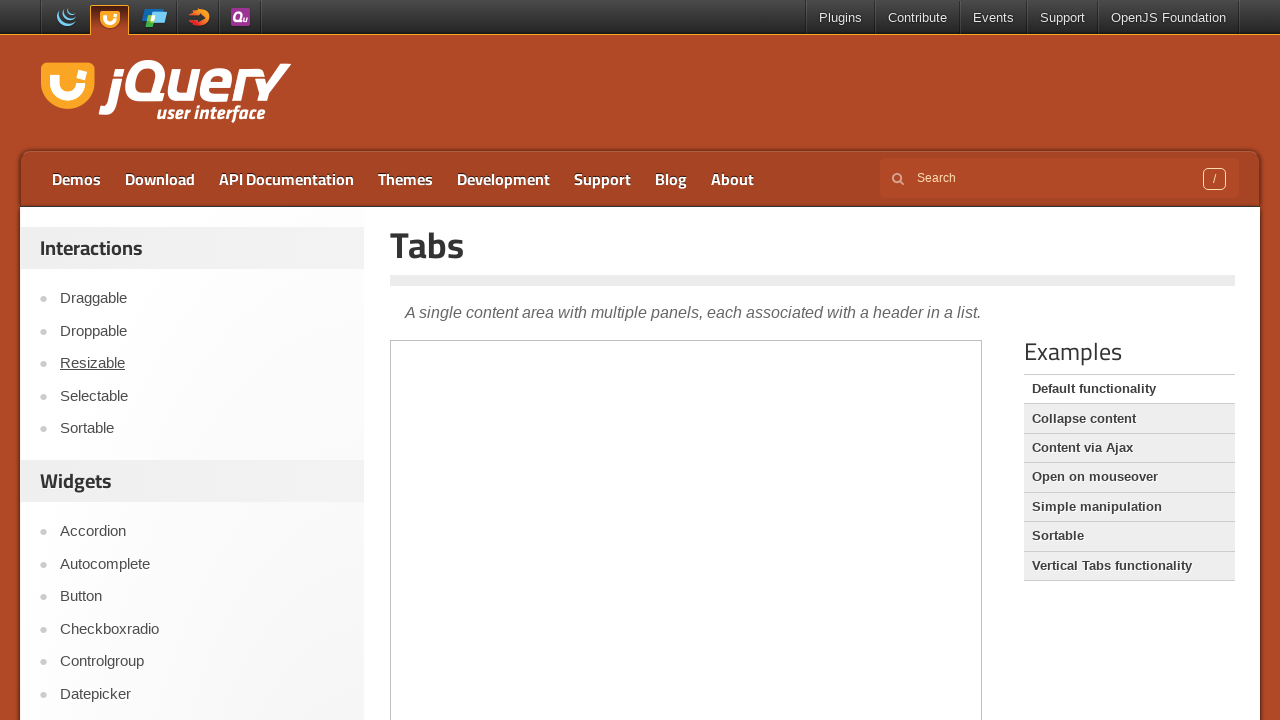

Navigation to Tabs demo page completed
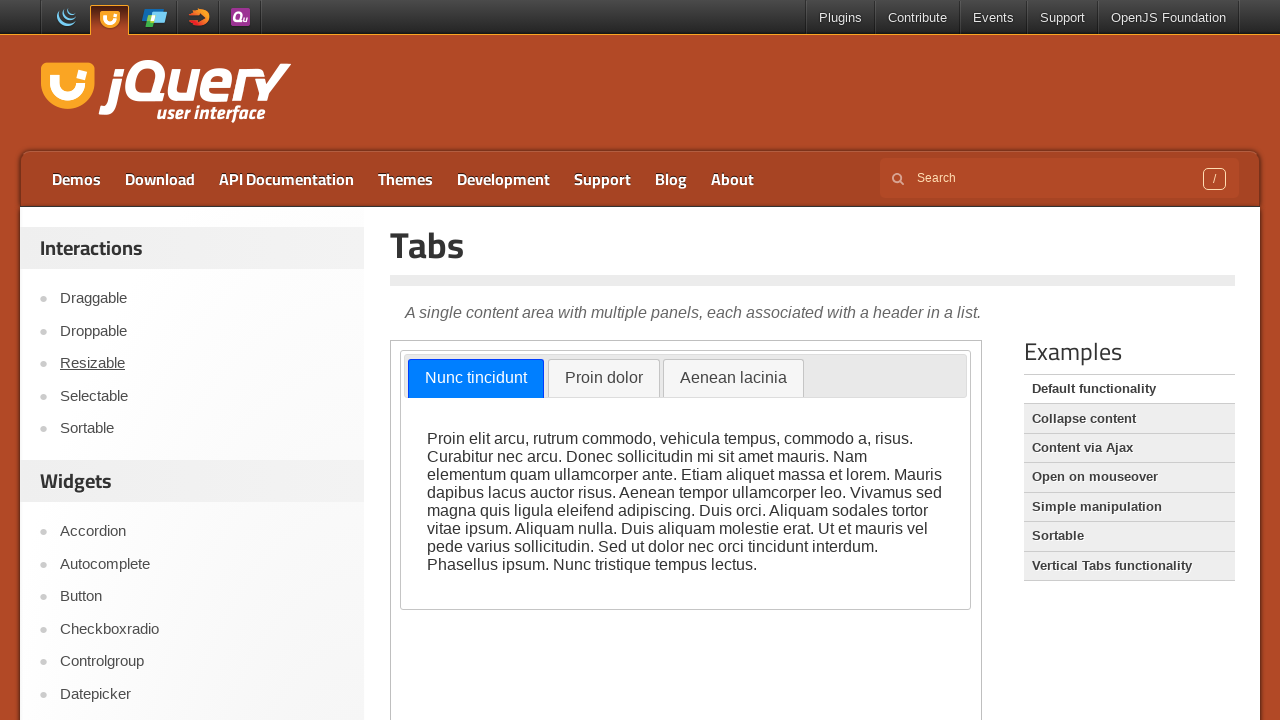

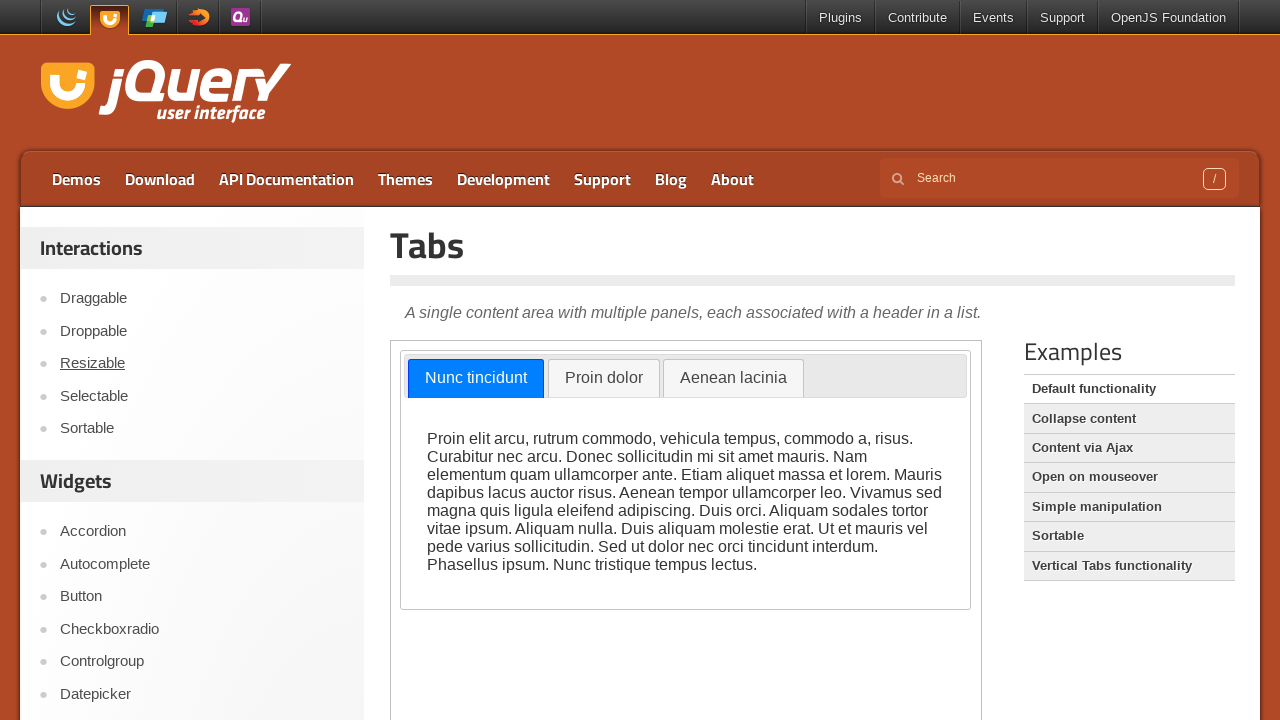